Tests double-click functionality on W3Schools tryit editor by double-clicking a button to copy text from one field to another

Starting URL: https://www.w3schools.com/tags/tryit.asp?filename=tryhtml5_ev_ondblclick3

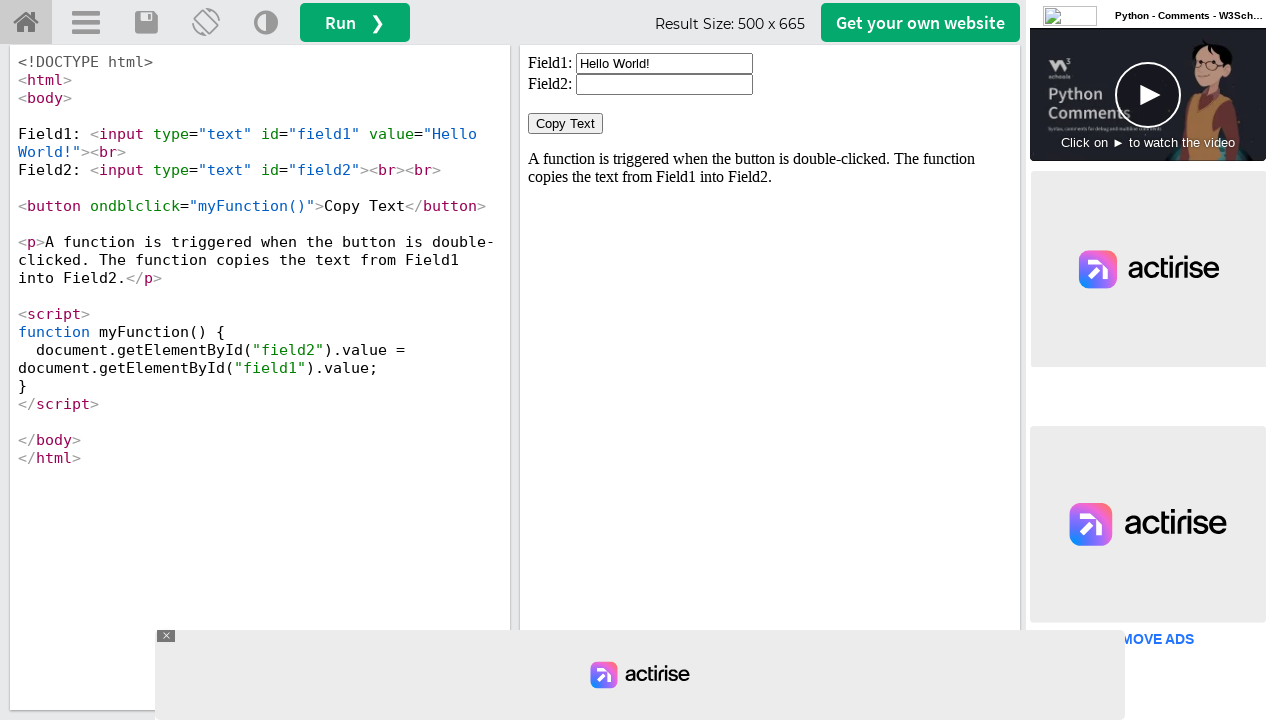

Located the iframe containing test elements
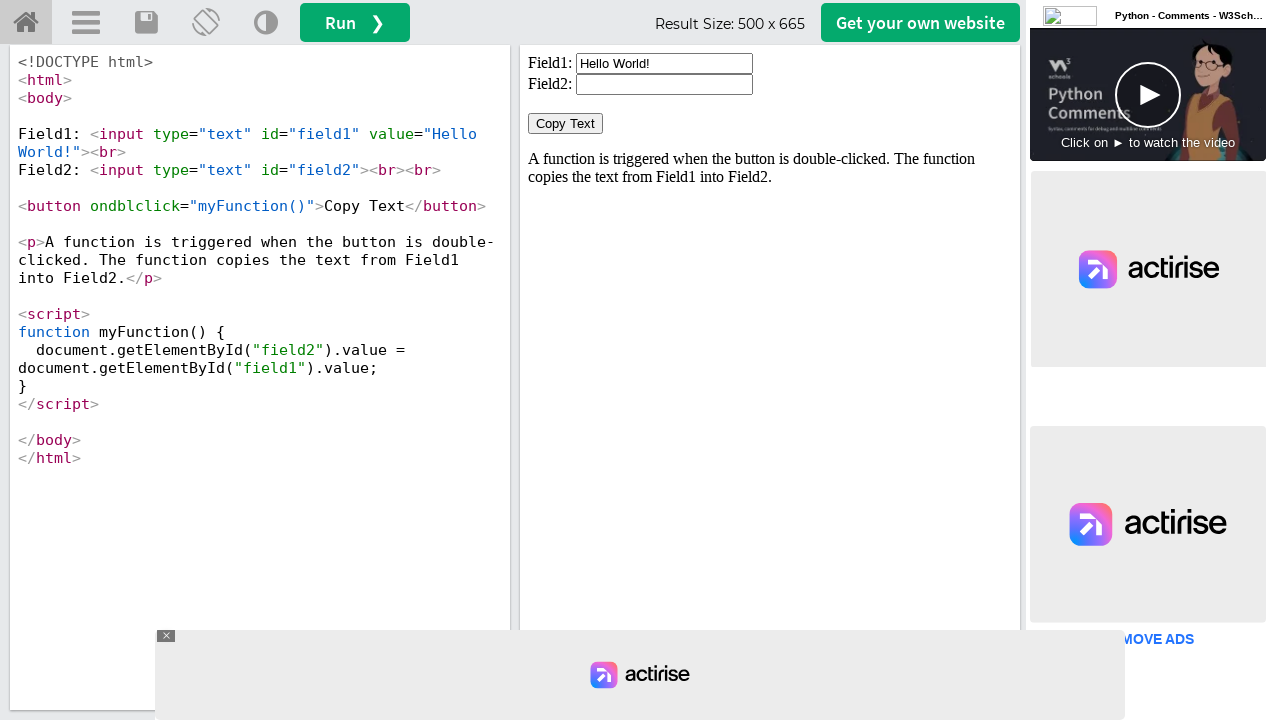

Waited 1000ms for iframe to fully load
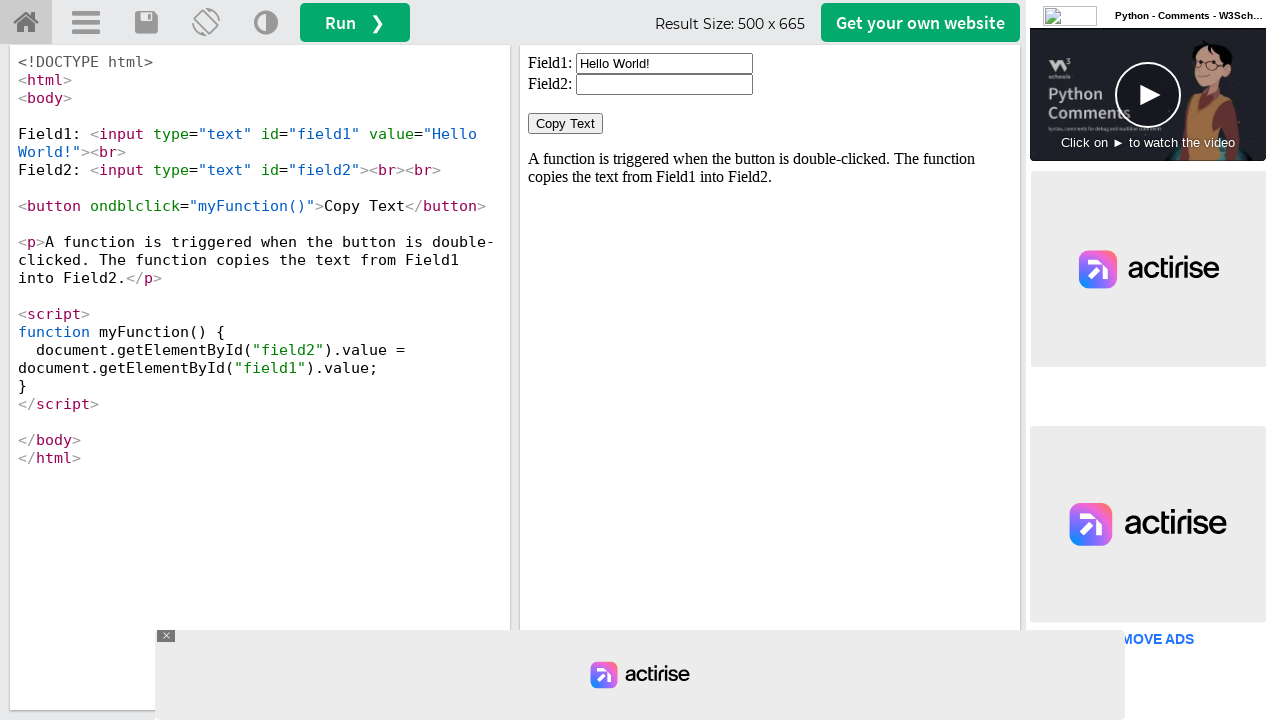

Retrieved text from field1: 'Hello World!'
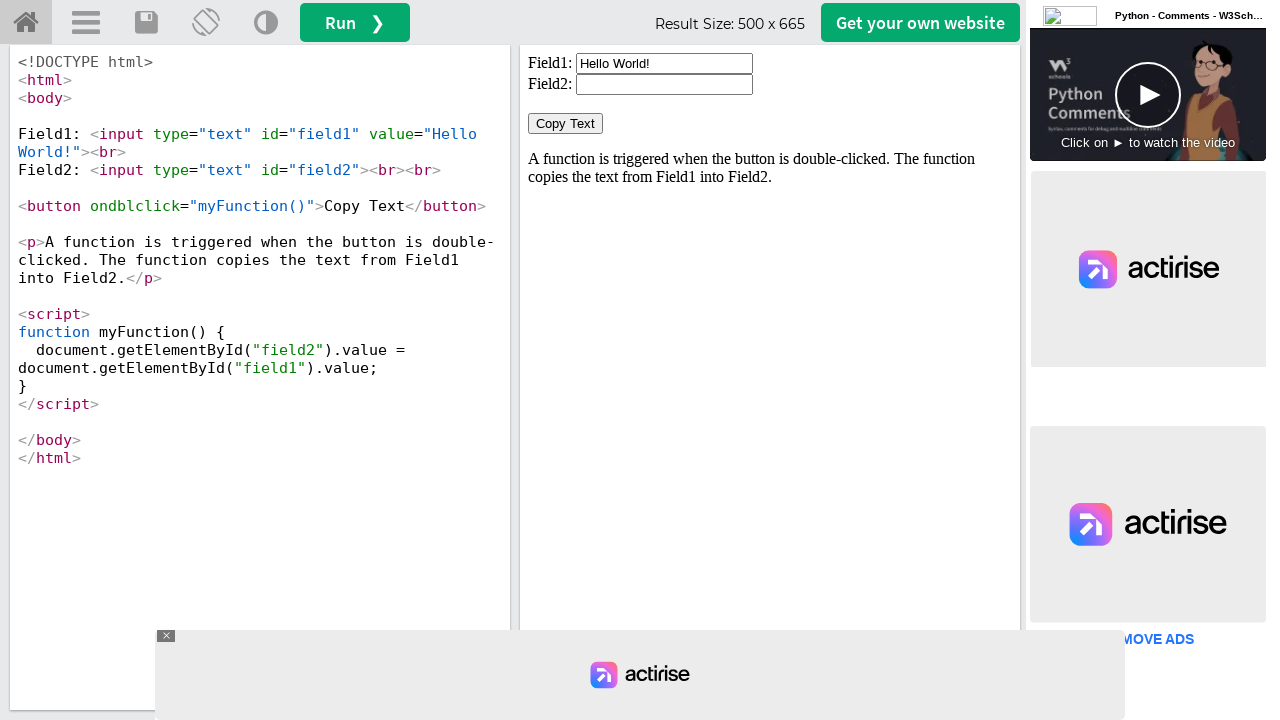

Double-clicked the 'Copy Text' button at (566, 124) on iframe#iframeResult >> nth=0 >> internal:control=enter-frame >> button:has-text(
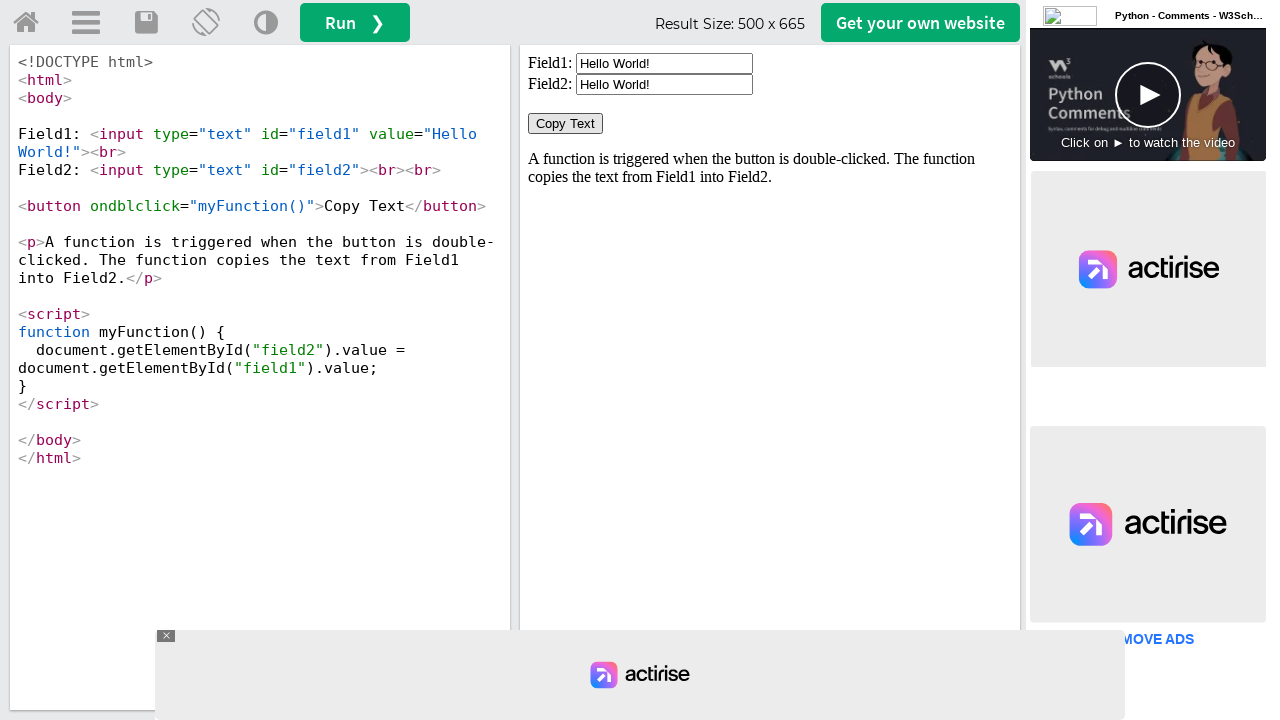

Retrieved text from field2: 'Hello World!'
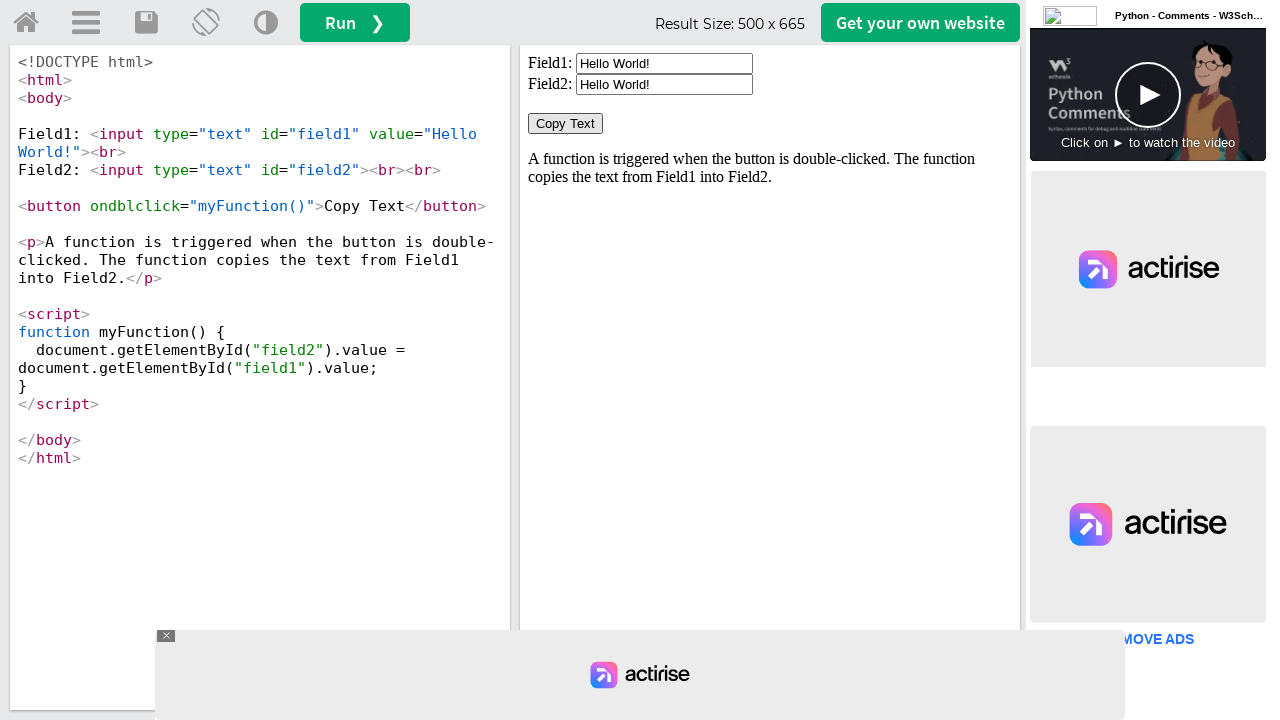

Verified that text was successfully copied from field1 to field2
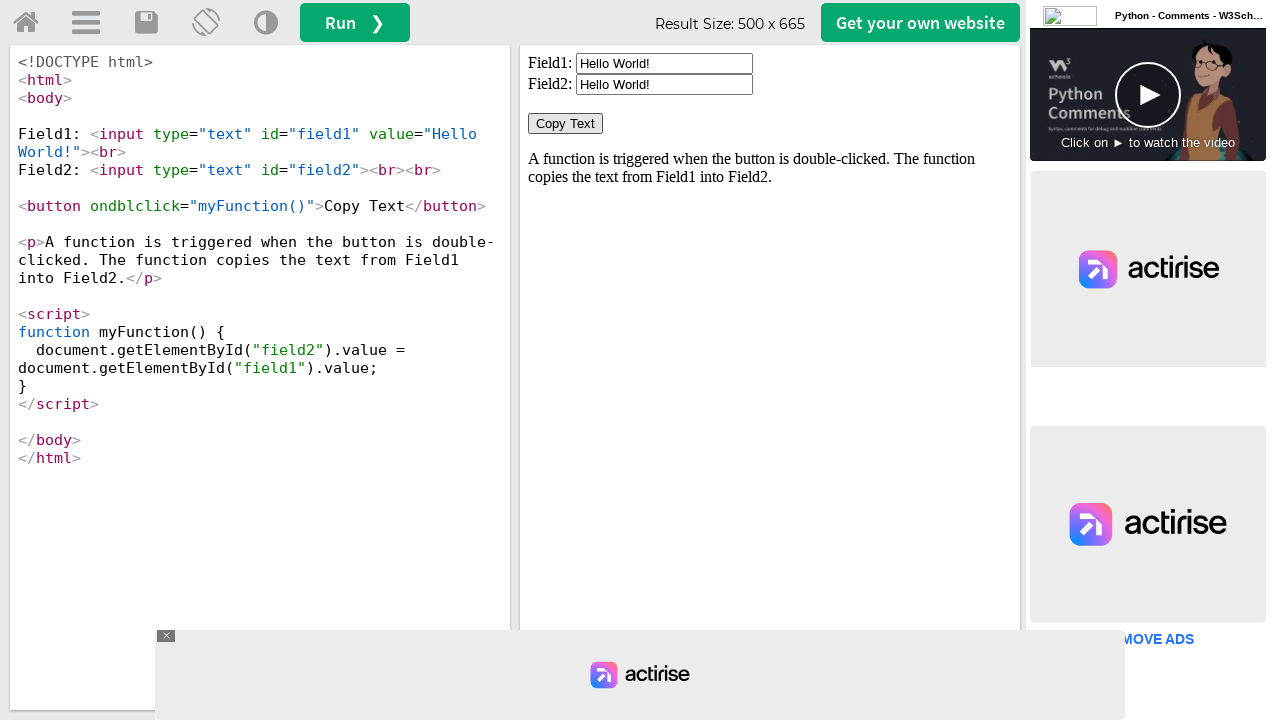

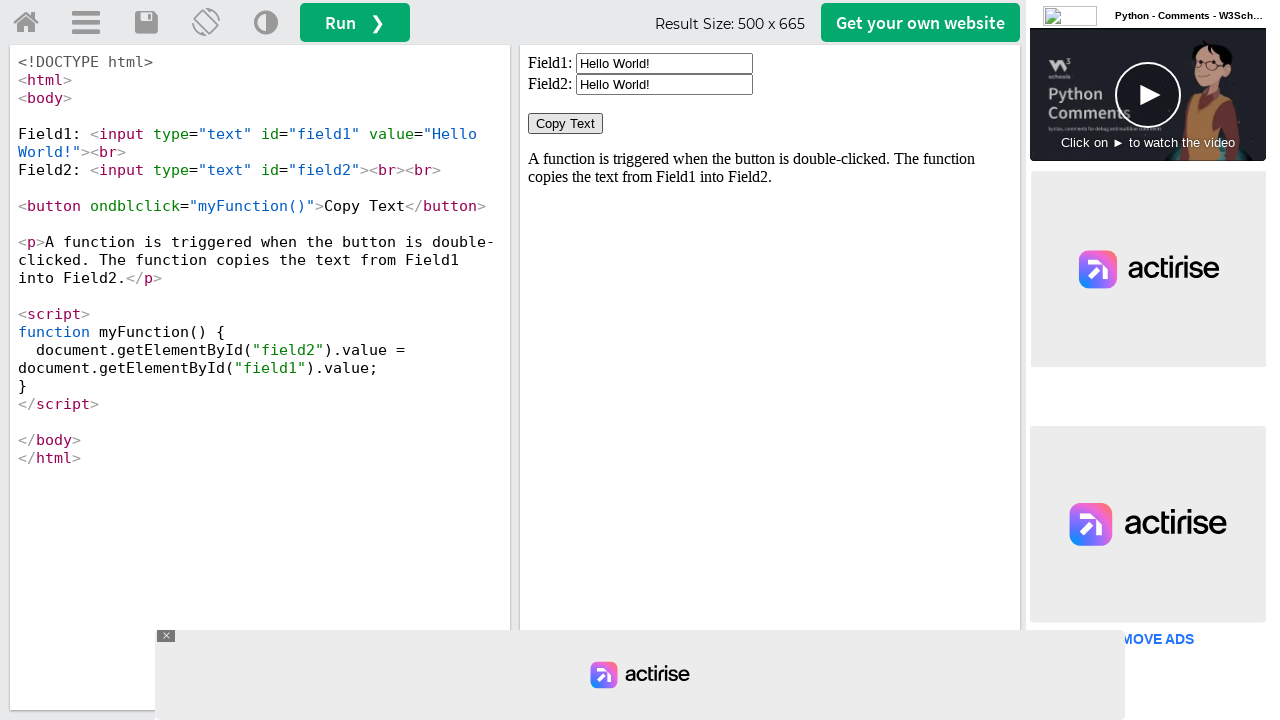